Tests the Text Box form by navigating to Elements section, filling in name, email, and address fields, then submitting the form

Starting URL: https://demoqa.com/

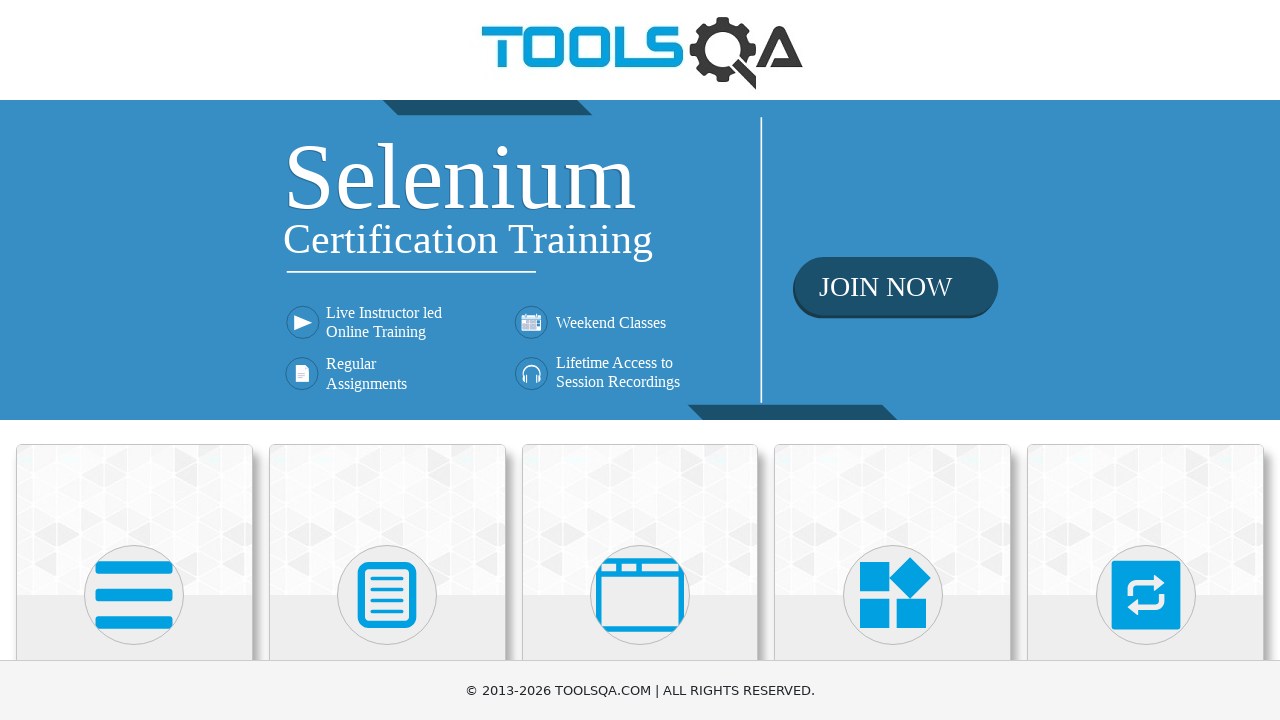

Clicked on Elements card at (134, 360) on xpath=//div[@class='card-body']/h5[contains(text(), 'Elements')]
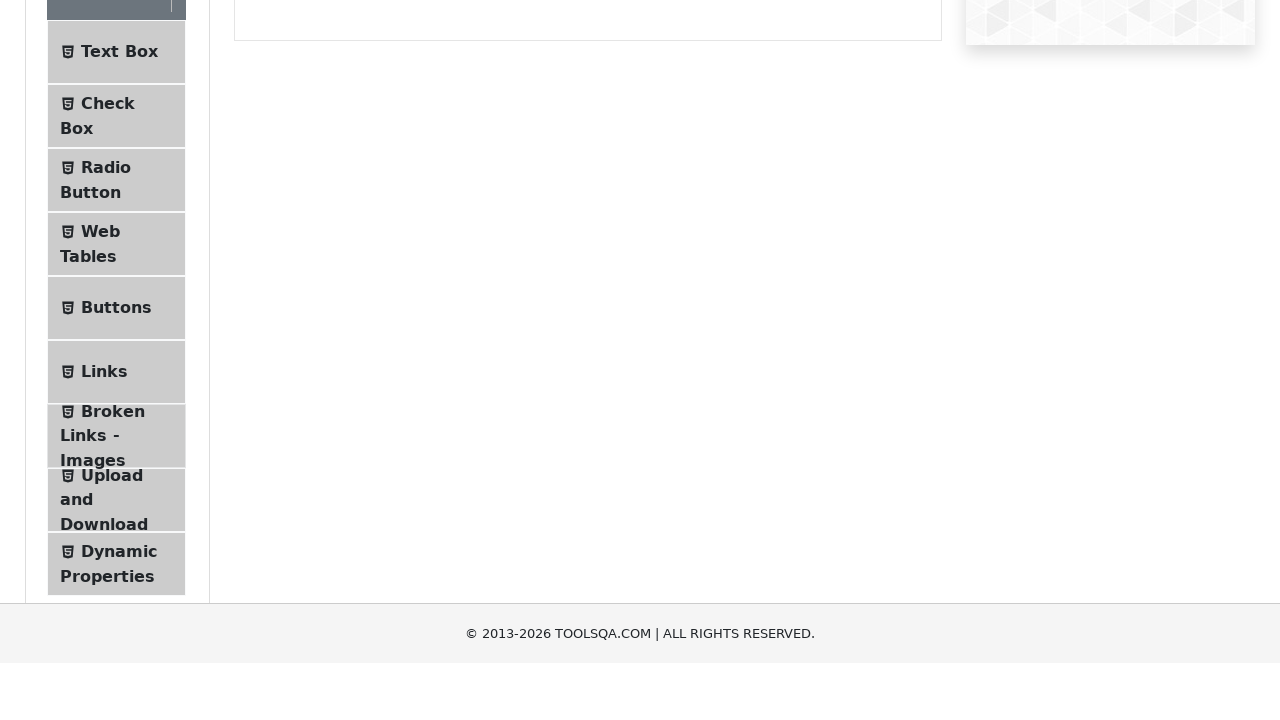

Clicked on Text Box menu item at (119, 261) on xpath=//span[contains(text(), 'Text Box')]
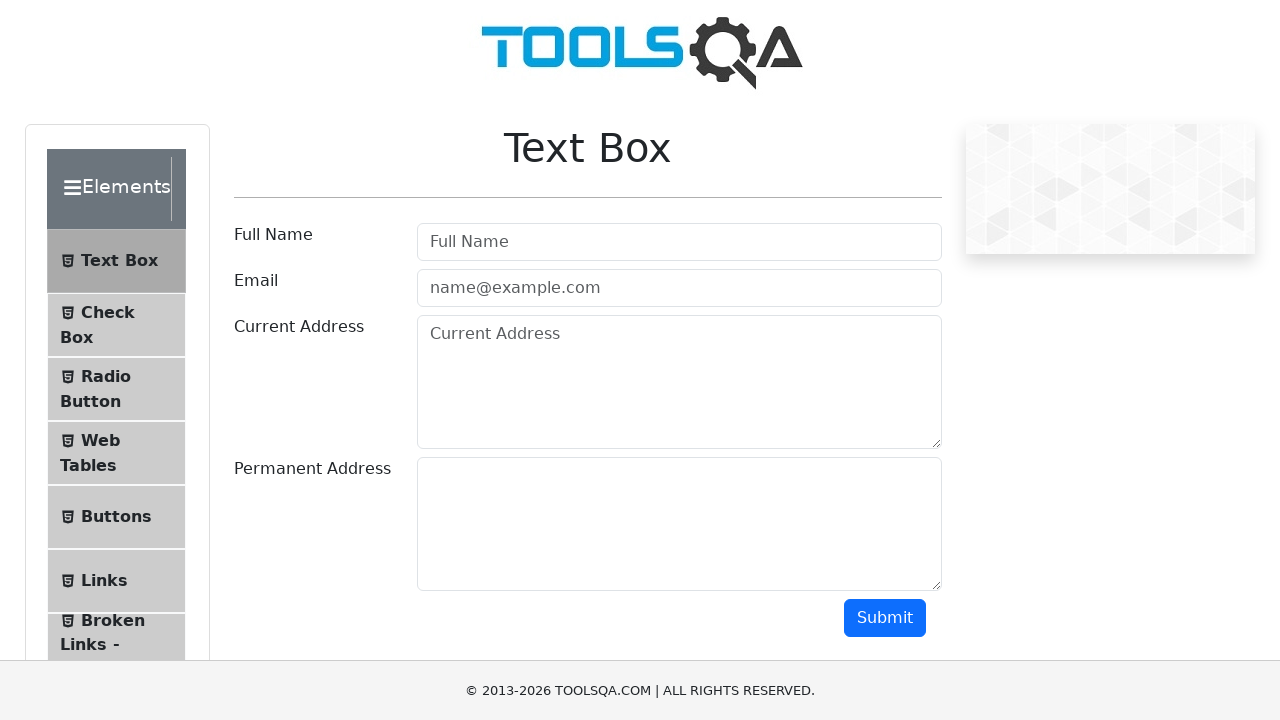

Filled in name field with 'Alien' on #userName
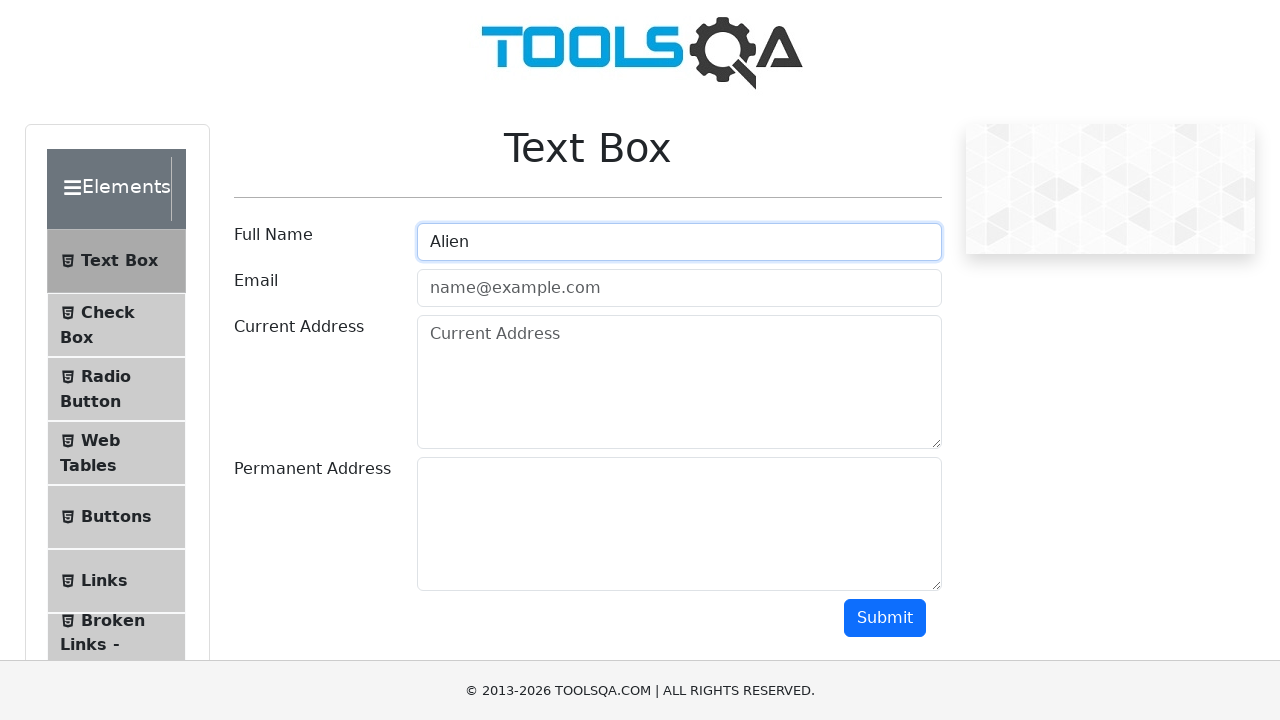

Filled in email field with '123abc@tort.com' on #userEmail
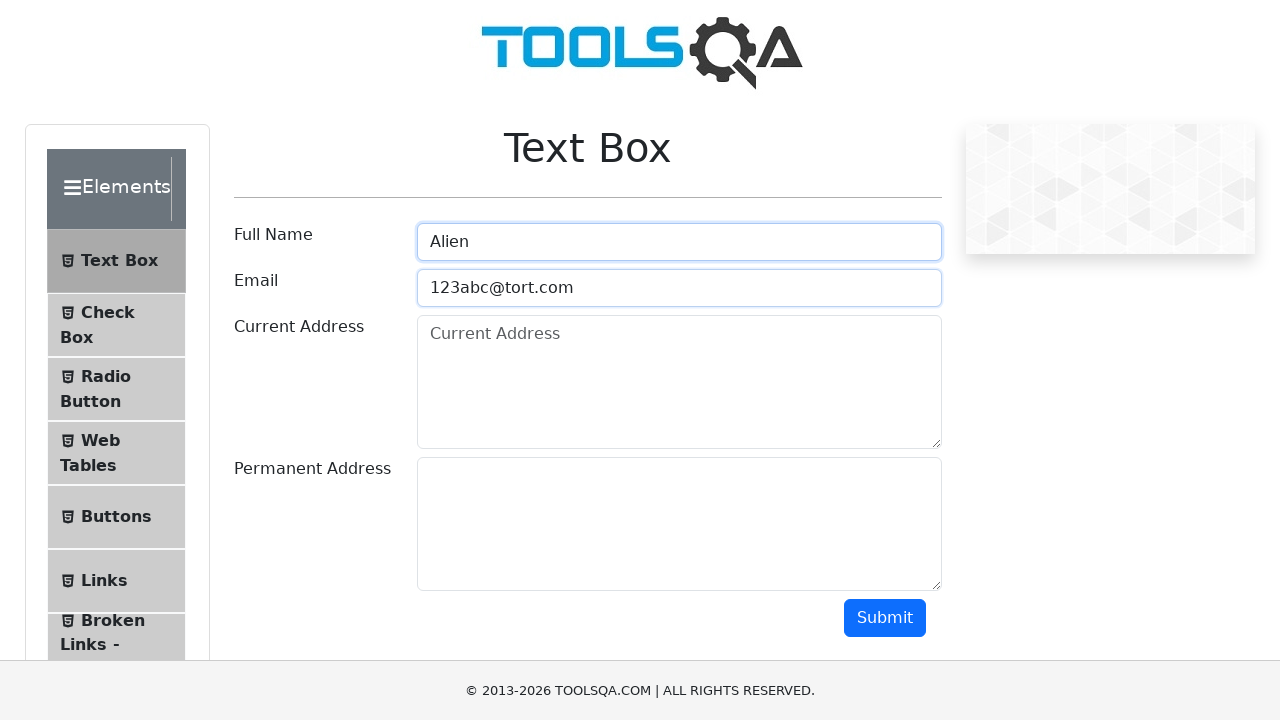

Filled in current address field with 'Spain' on #currentAddress
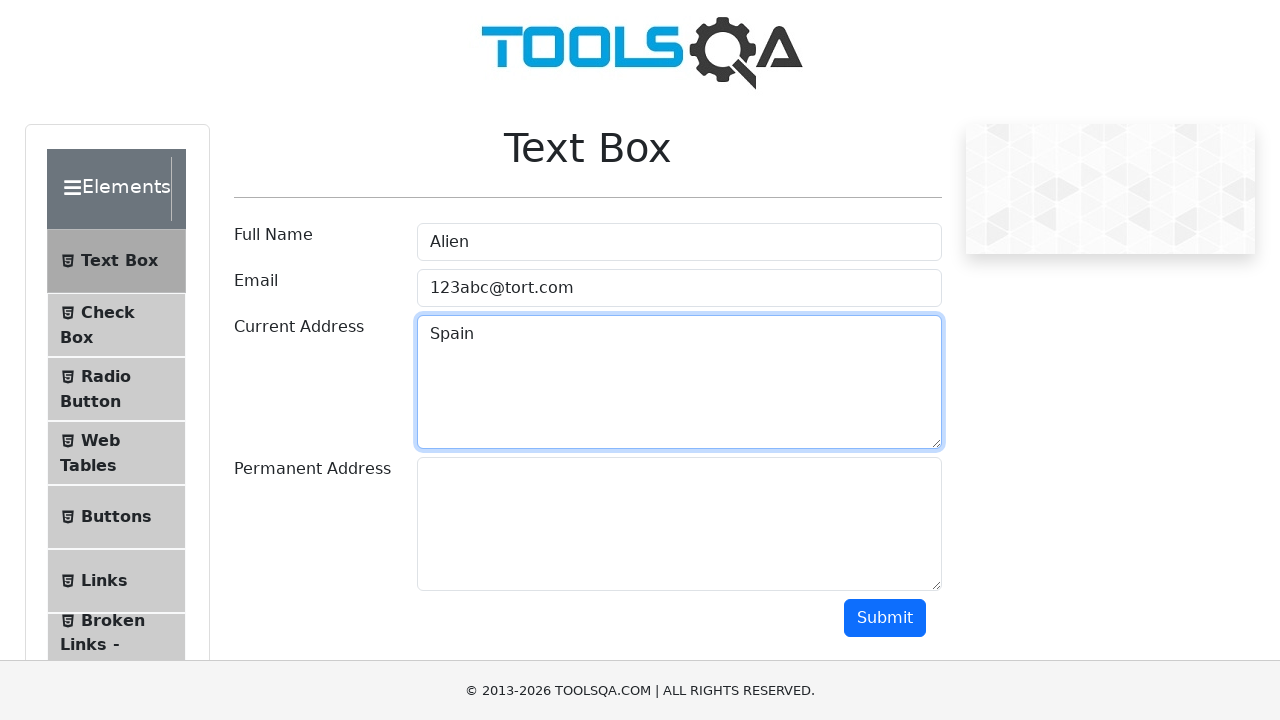

Filled in permanent address field with 'Russia' on #permanentAddress
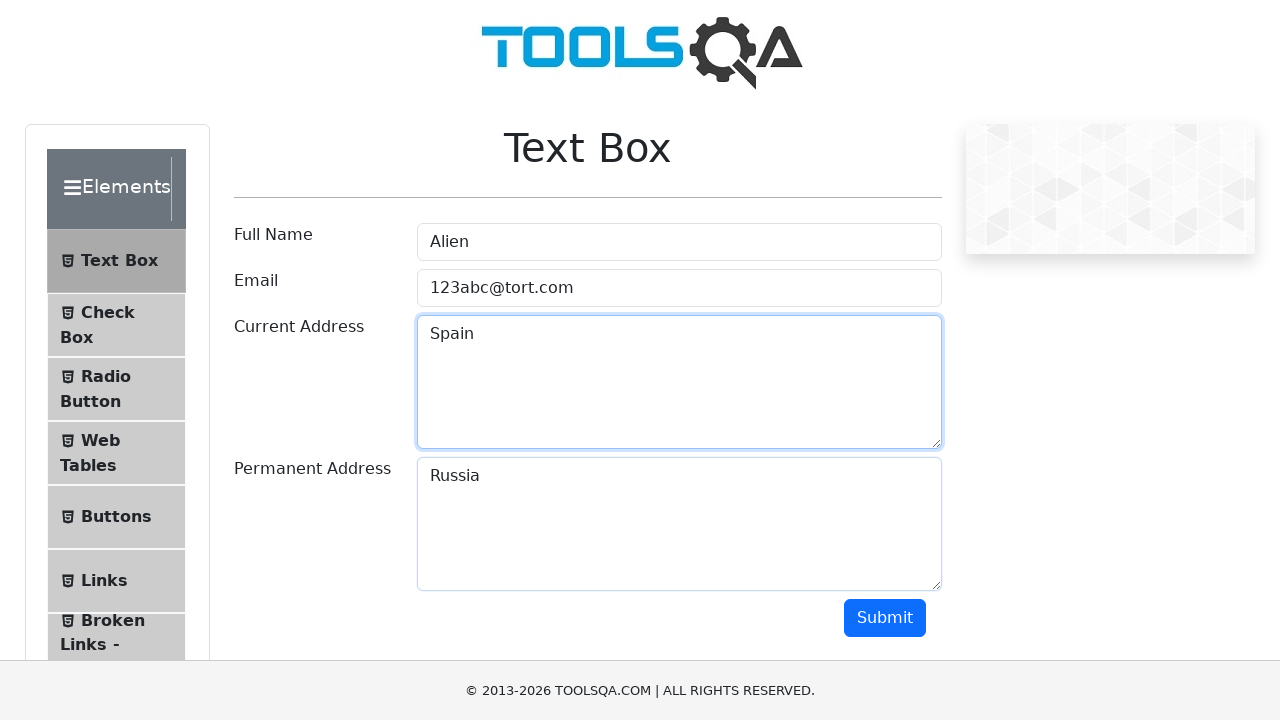

Clicked submit button to submit the form at (885, 618) on #submit
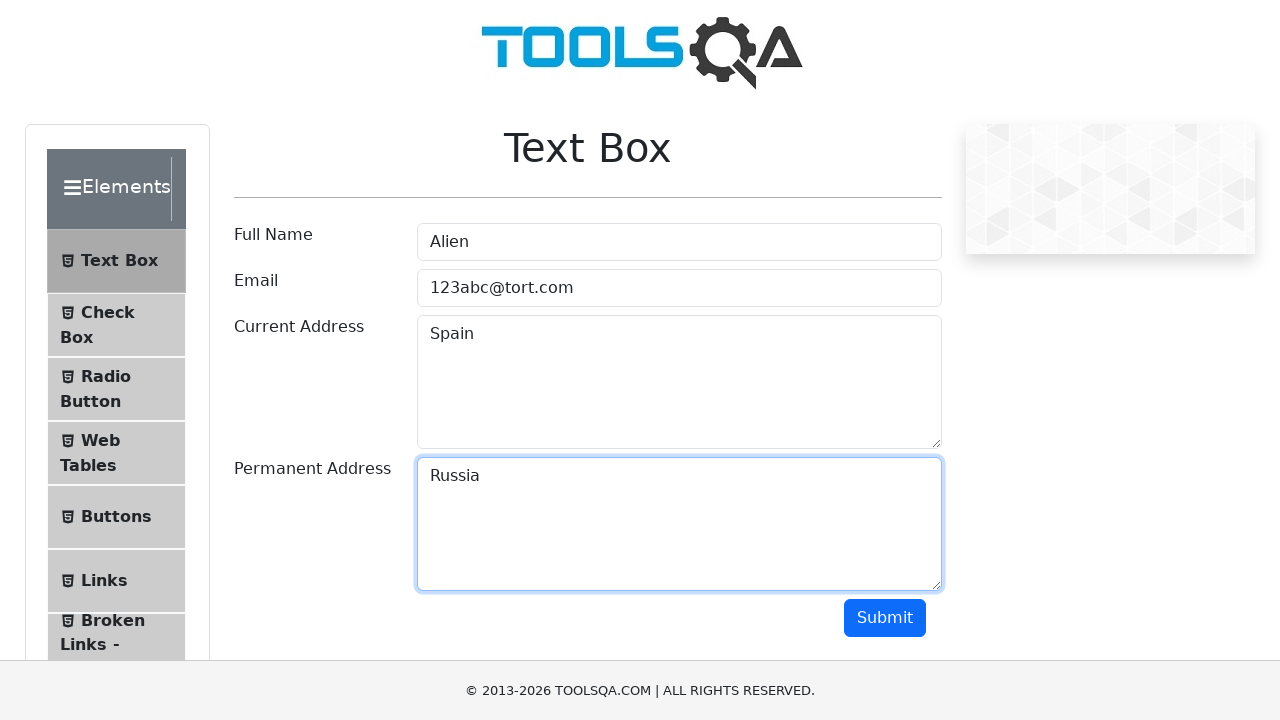

Form successfully submitted and navigated to text-box page
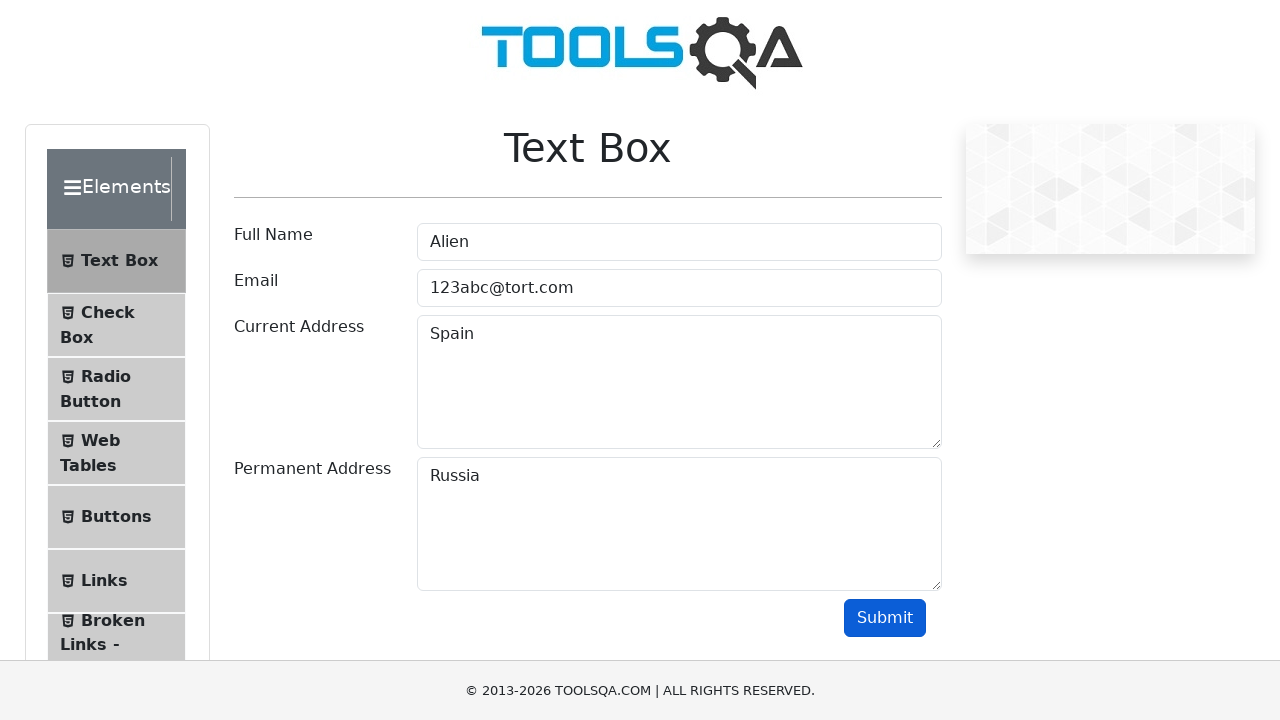

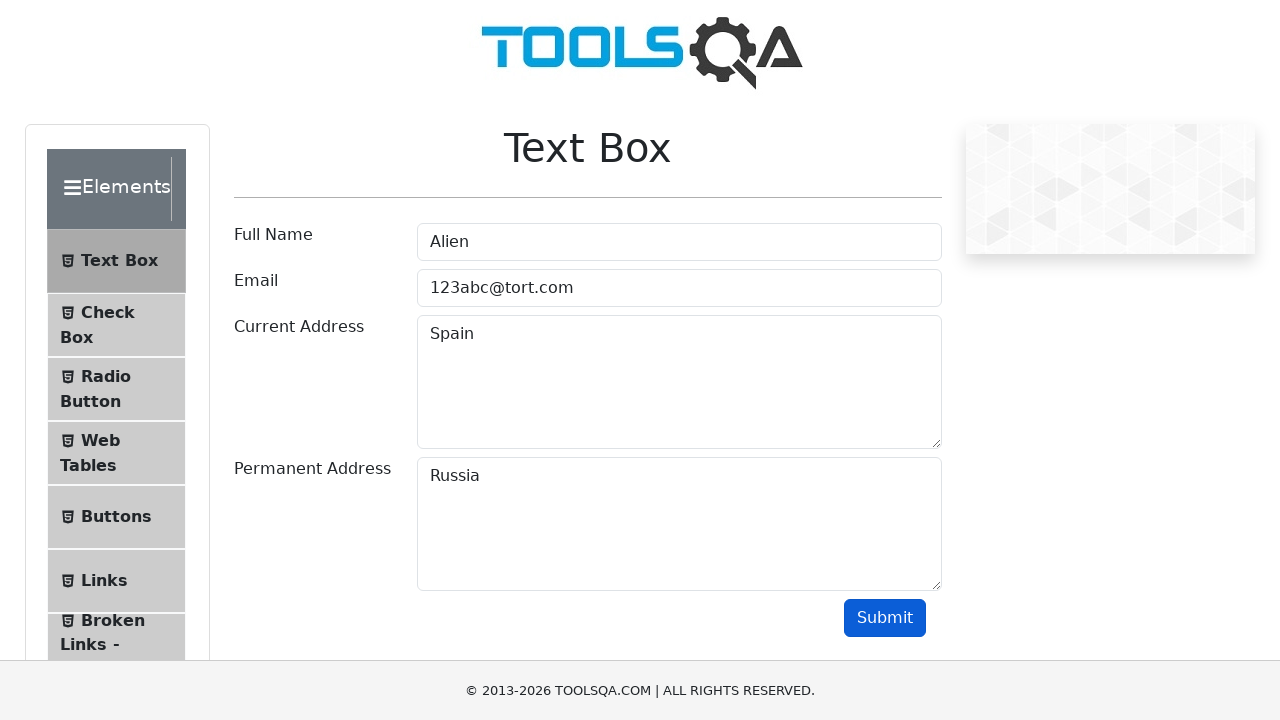